Tests enabling the input field by clicking the Enable button and verifying the success message

Starting URL: http://the-internet.herokuapp.com/dynamic_controls

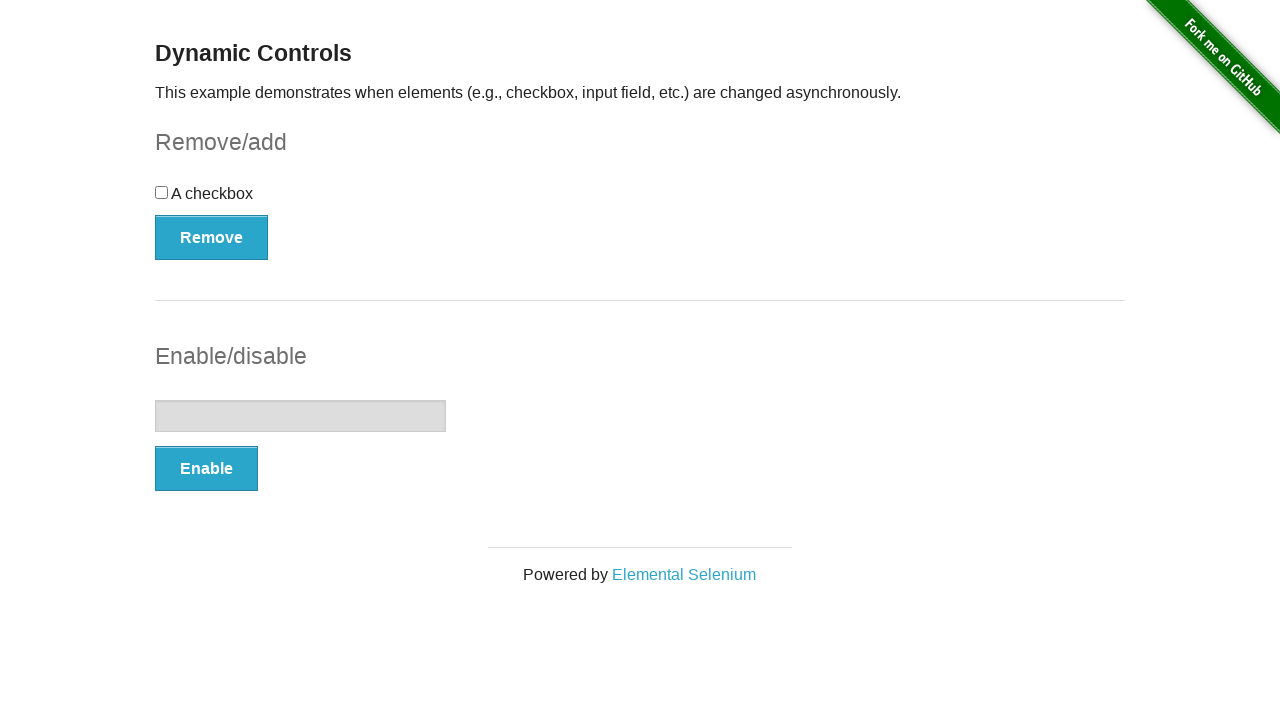

Clicked Enable button to enable the input field at (206, 469) on xpath=//button[@type='button' and contains(text(),'Enable')]
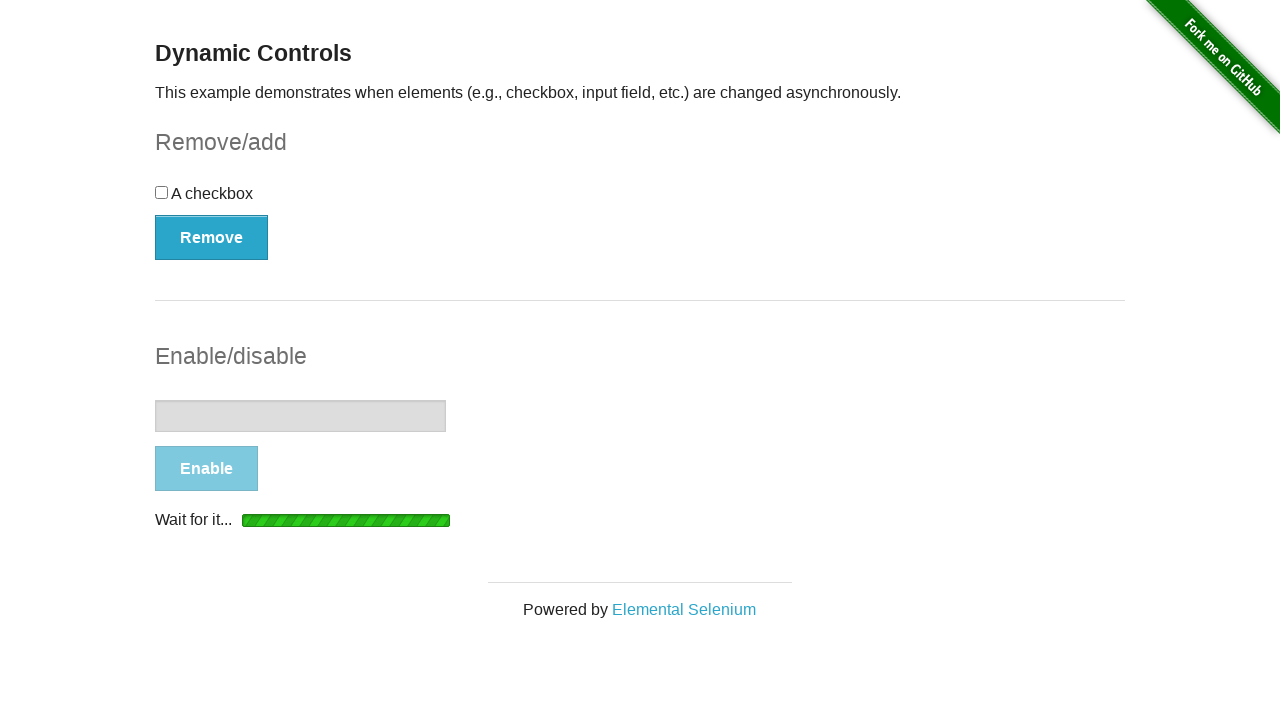

Waited for success message to appear
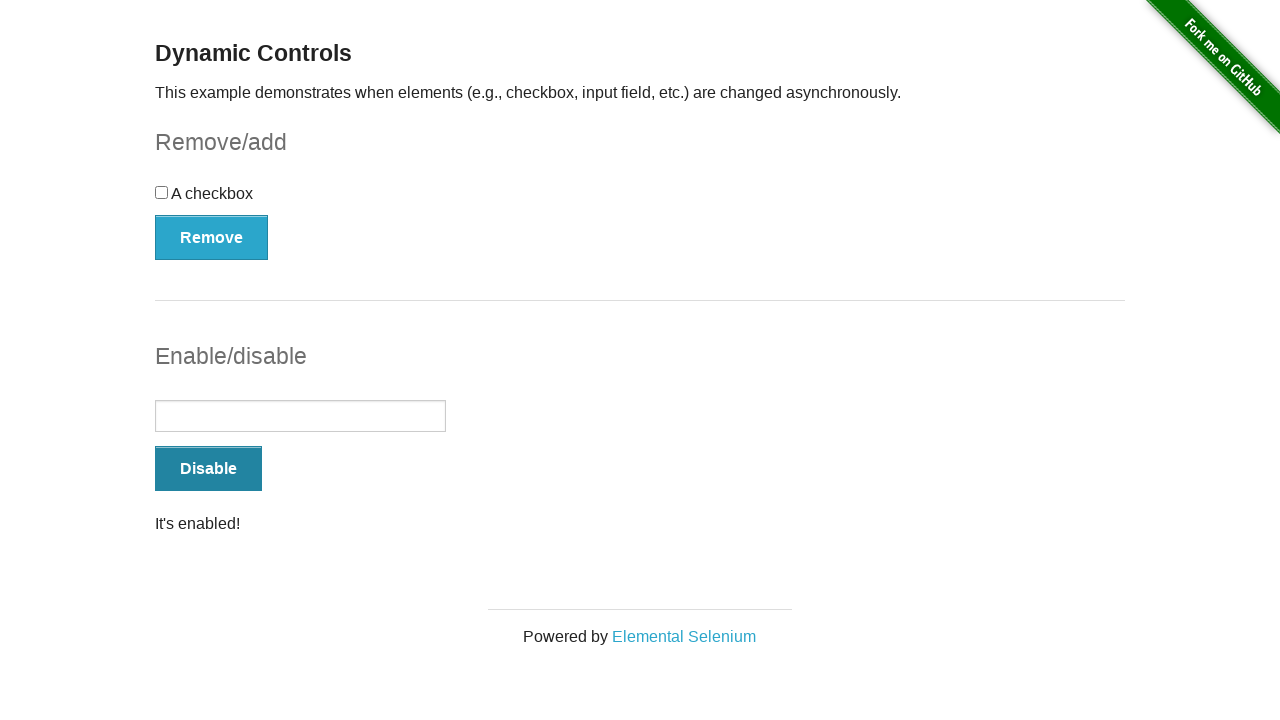

Verified input field is now enabled
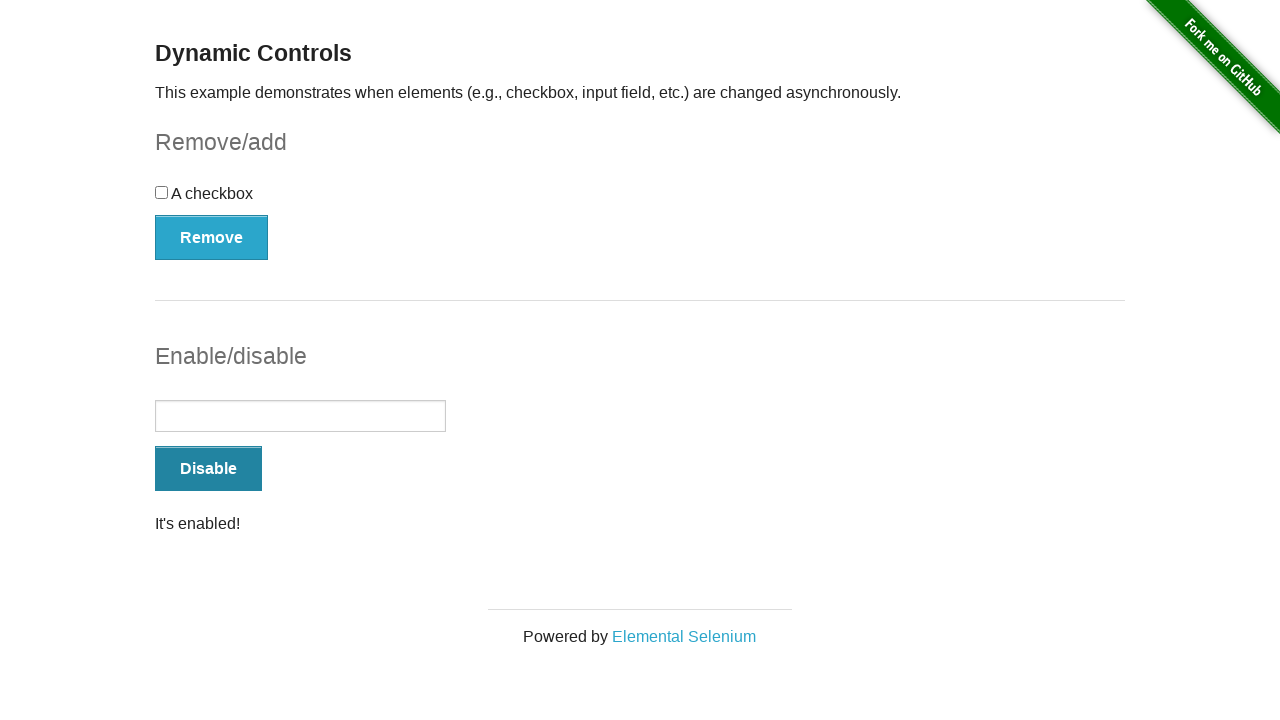

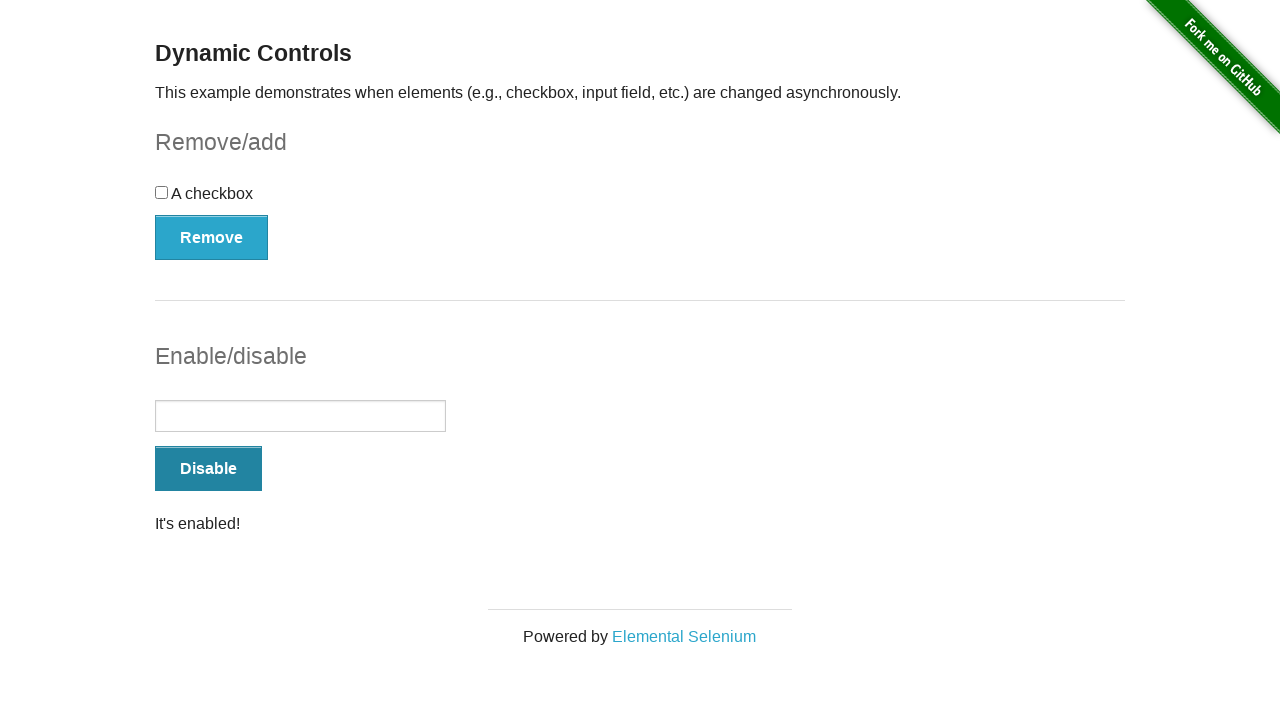